Simple test that navigates to the QSpiders website homepage and verifies it loads successfully

Starting URL: https://www.qspiders.com/

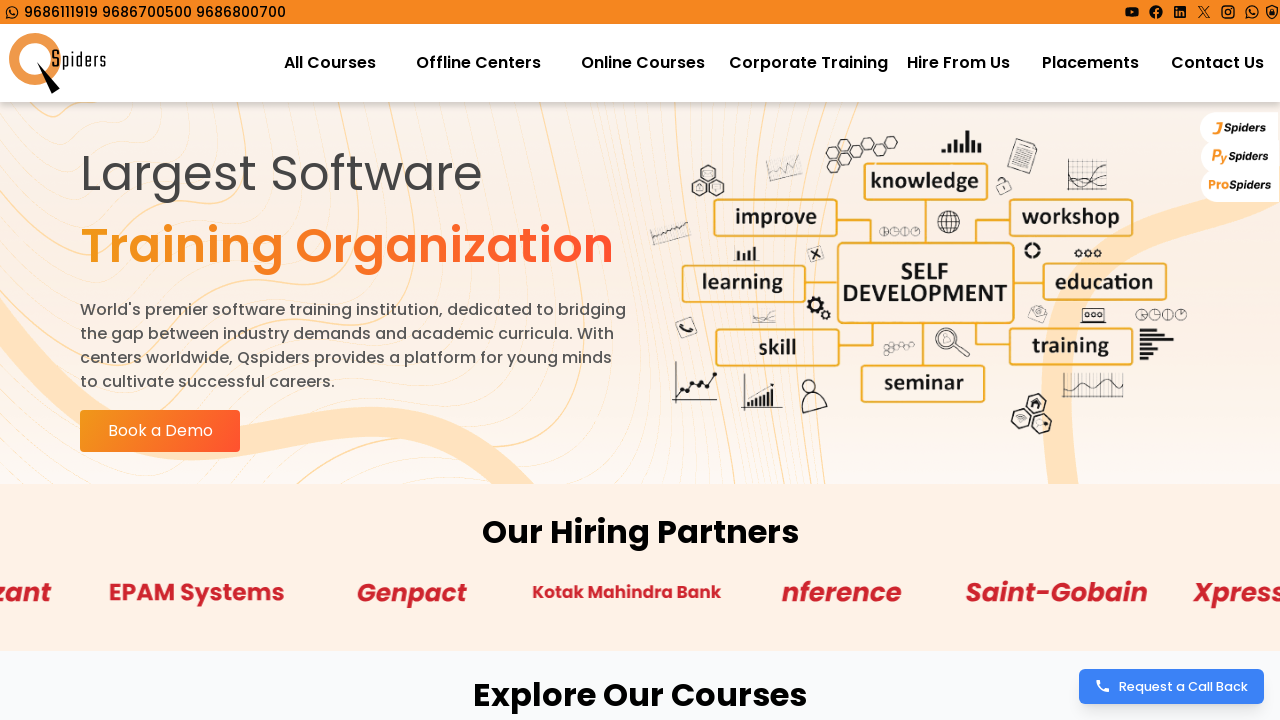

Navigated to QSpiders homepage
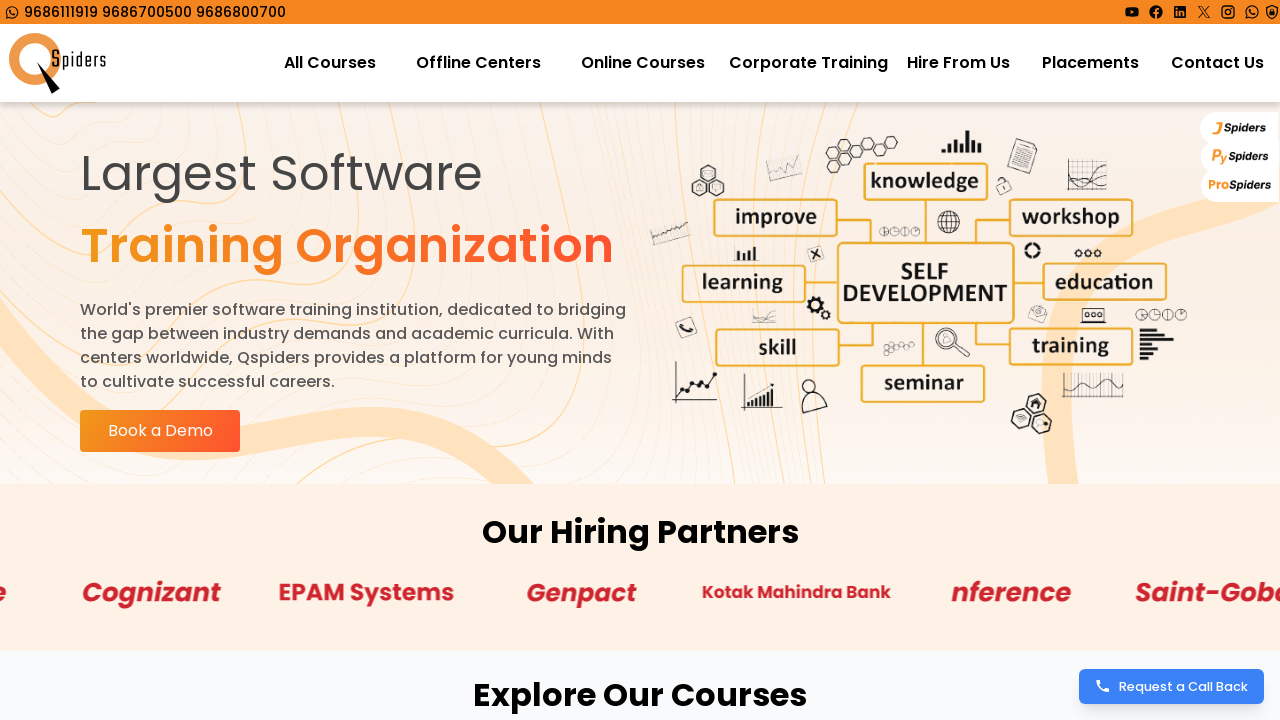

Page DOM content loaded successfully
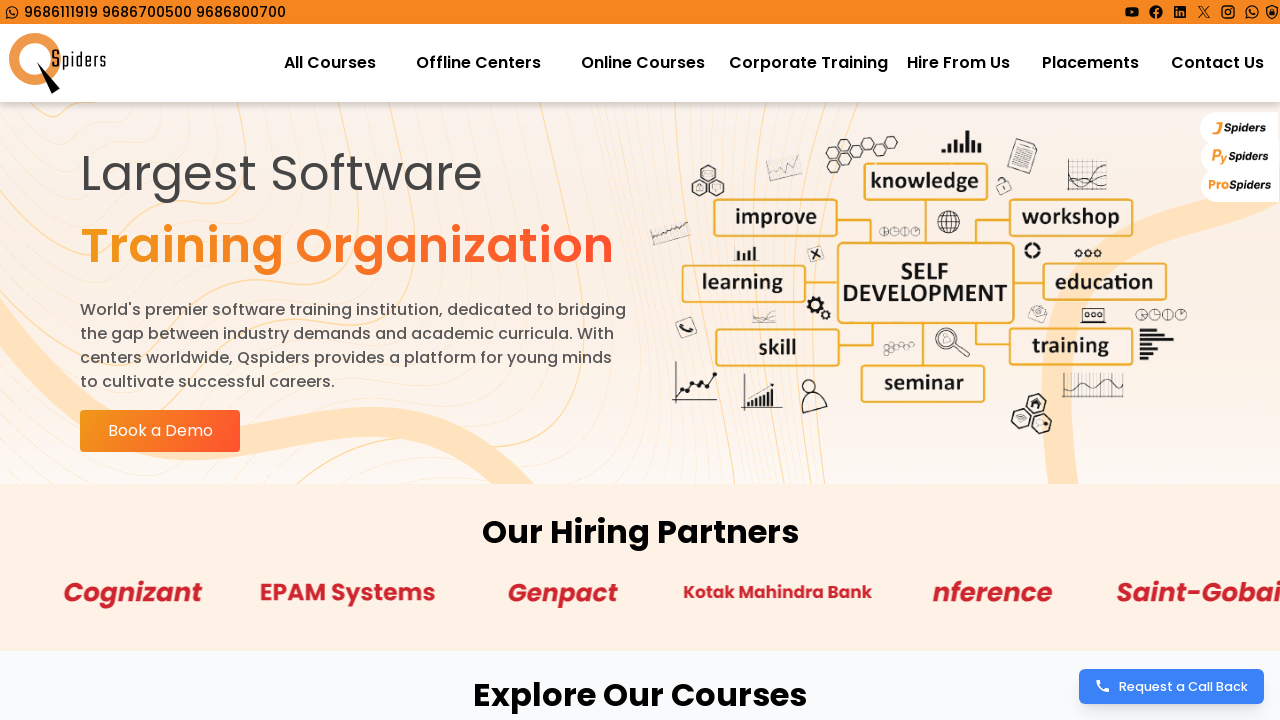

Page title verified - QSpiders homepage loaded successfully
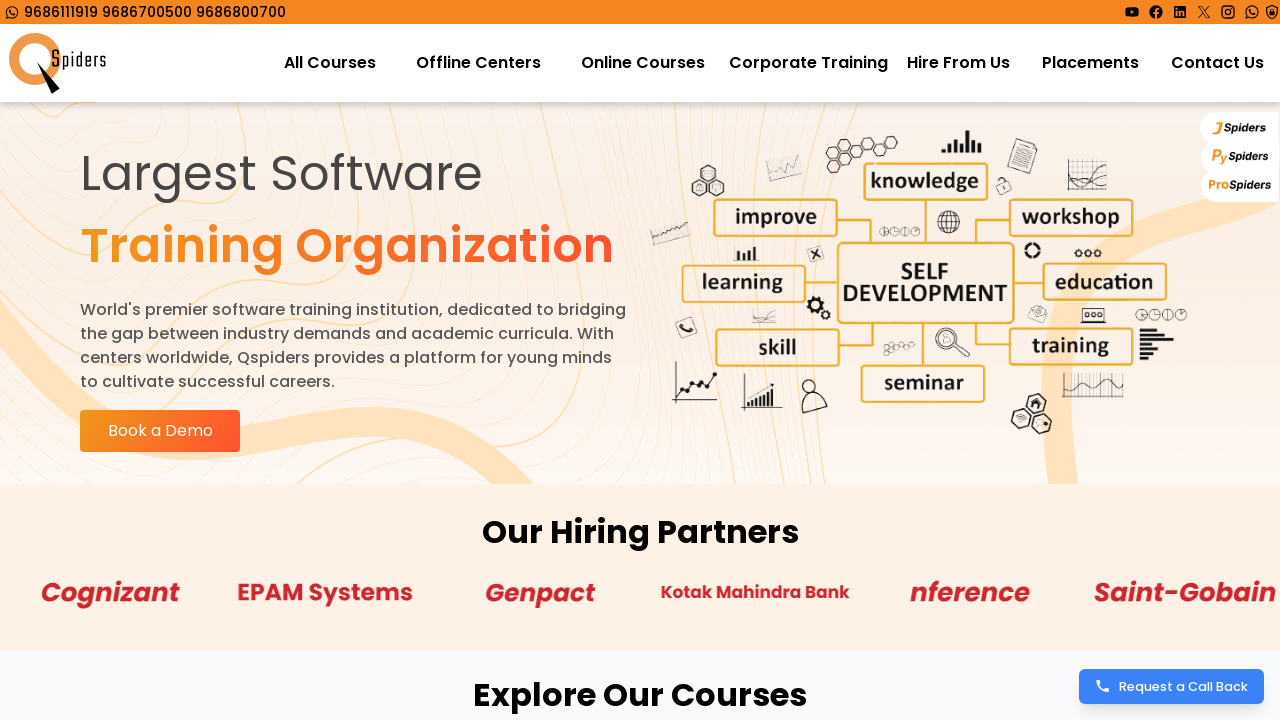

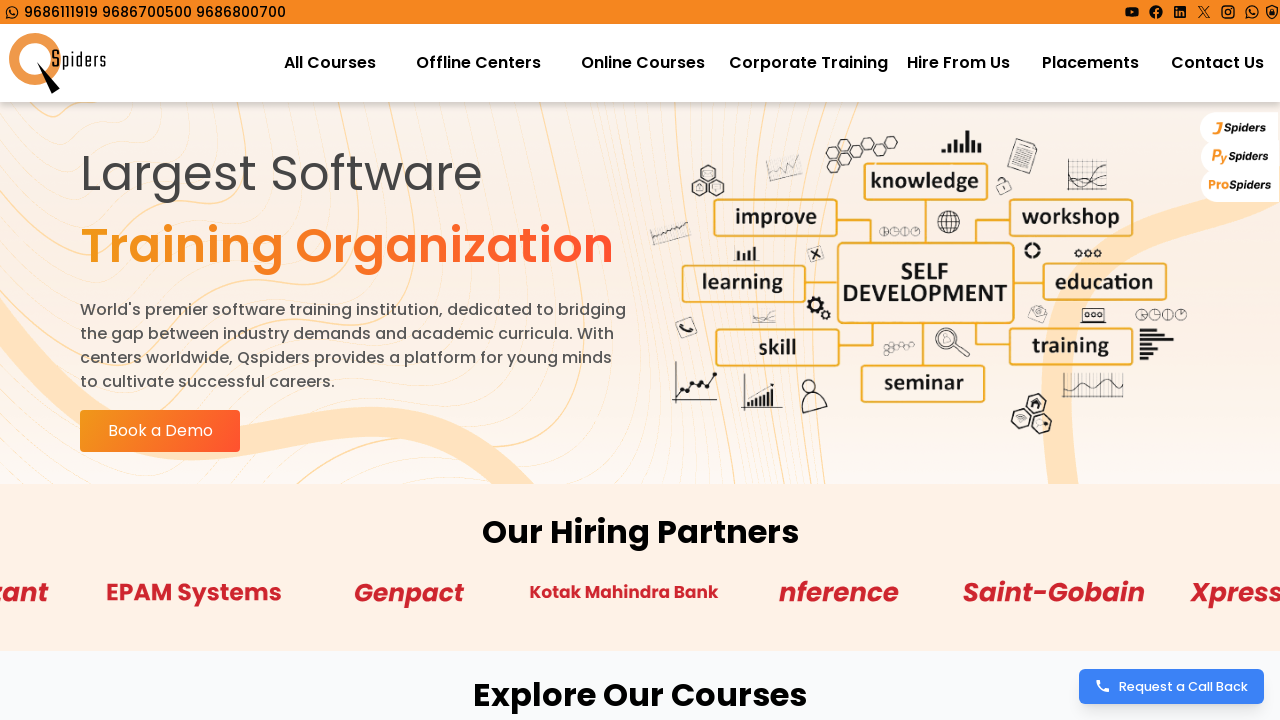